Tests multi-select dropdown functionality by selecting all available options in a car selection dropdown

Starting URL: https://demoqa.com/select-menu

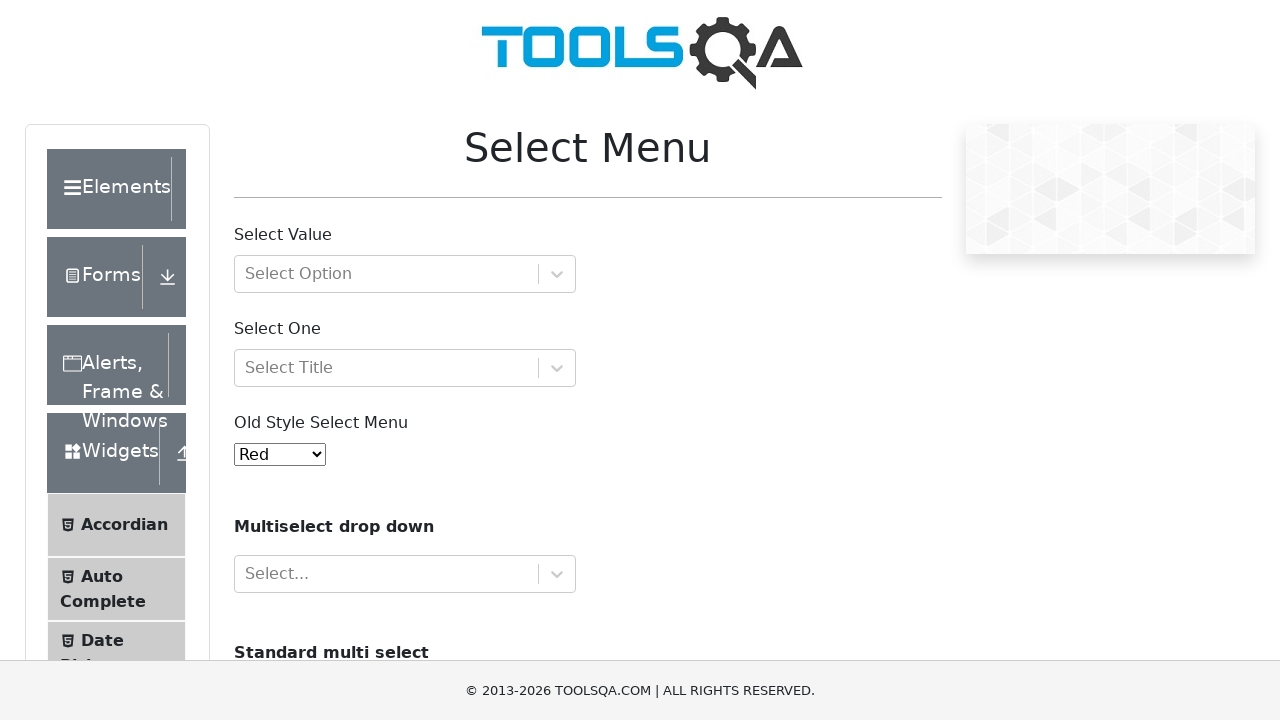

Located multi-select dropdown element with id 'cars'
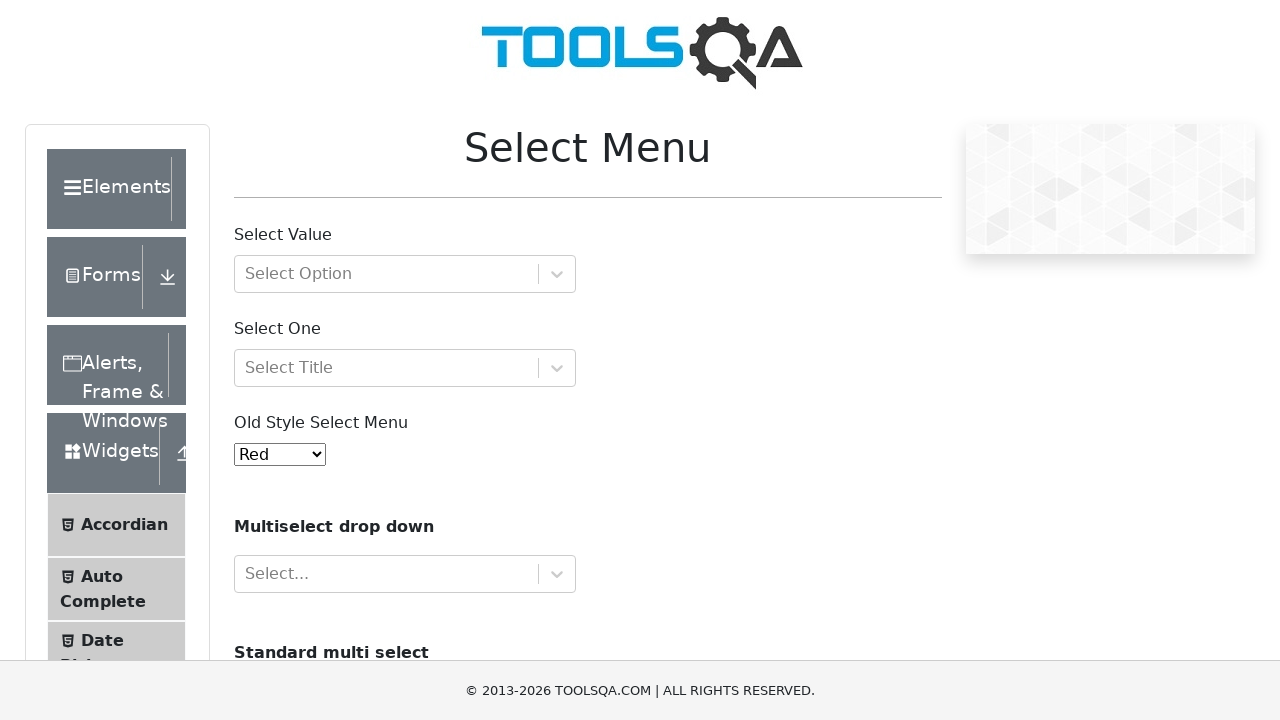

Retrieved all available options from the dropdown
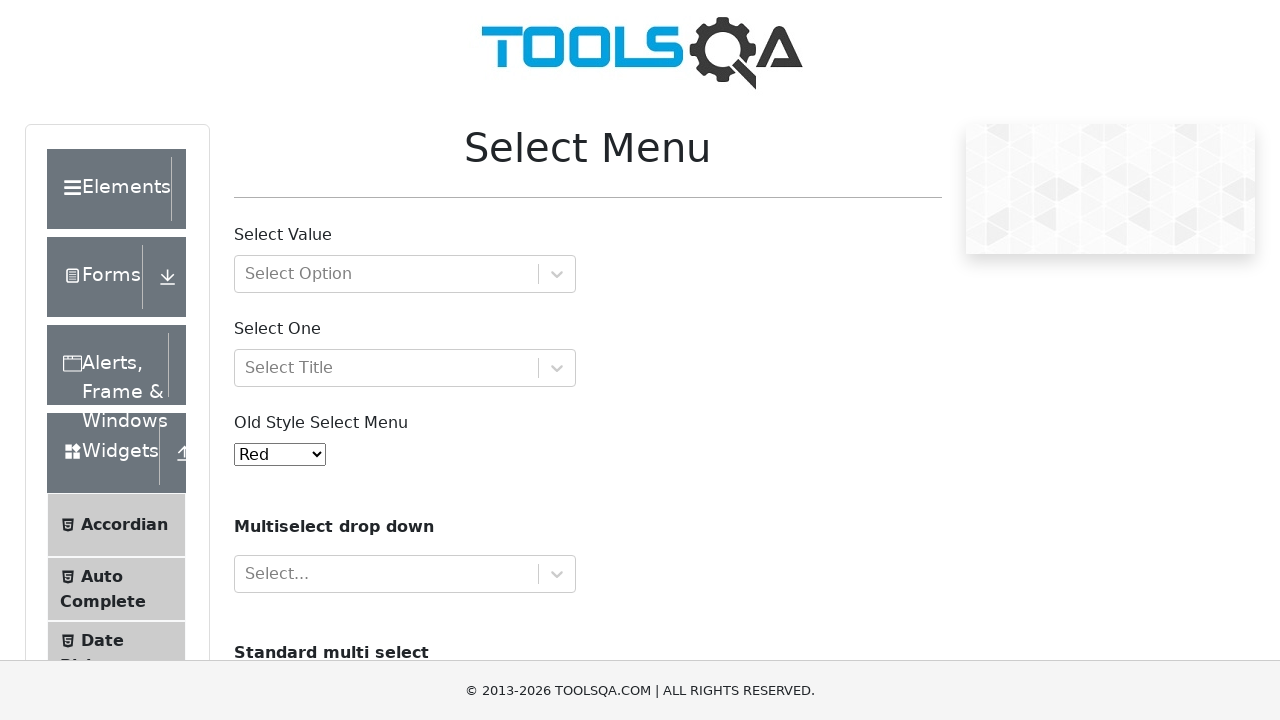

Selected an option from the multi-select dropdown at (258, 360) on select#cars >> option >> nth=0
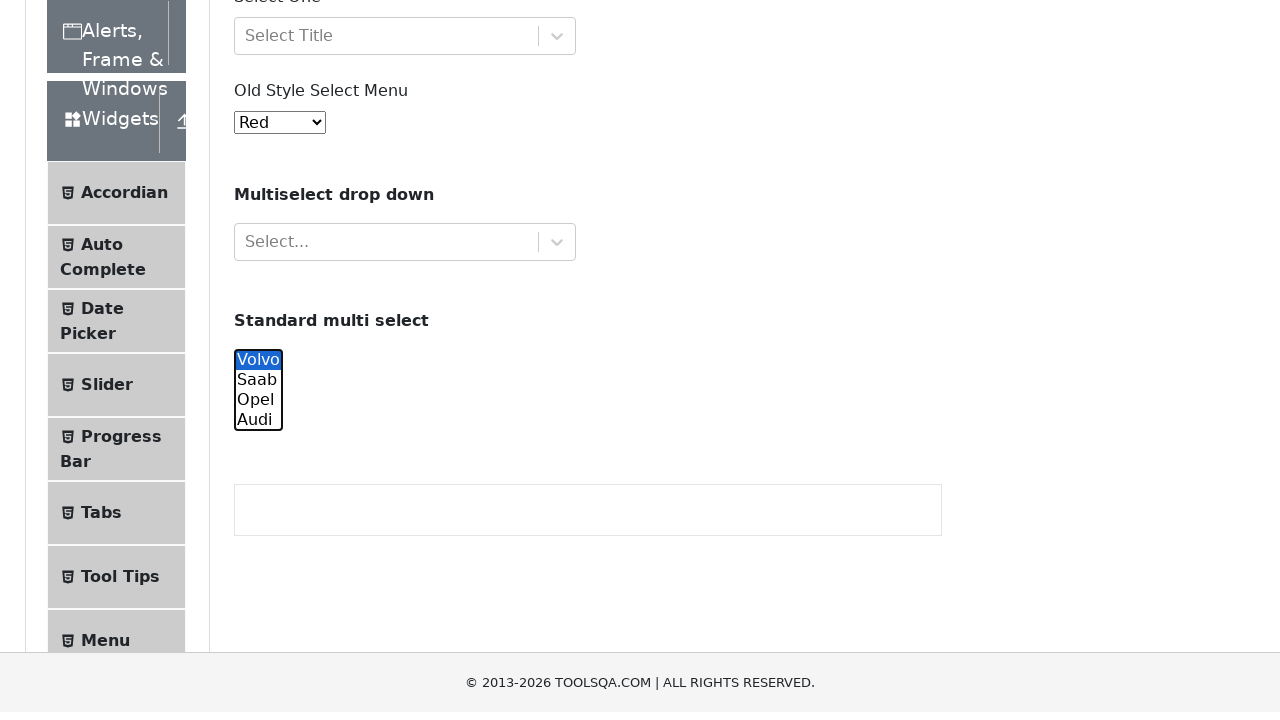

Selected an option from the multi-select dropdown at (258, 62) on select#cars >> option >> nth=1
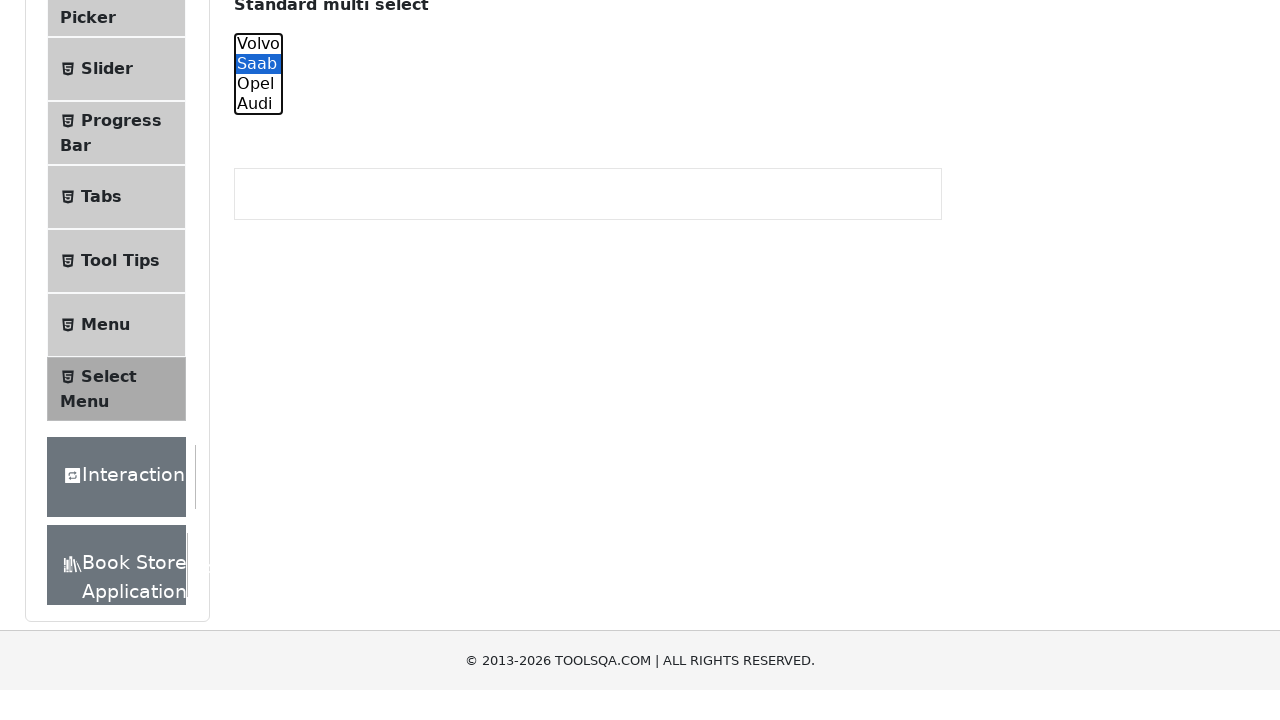

Selected an option from the multi-select dropdown at (258, 82) on select#cars >> option >> nth=2
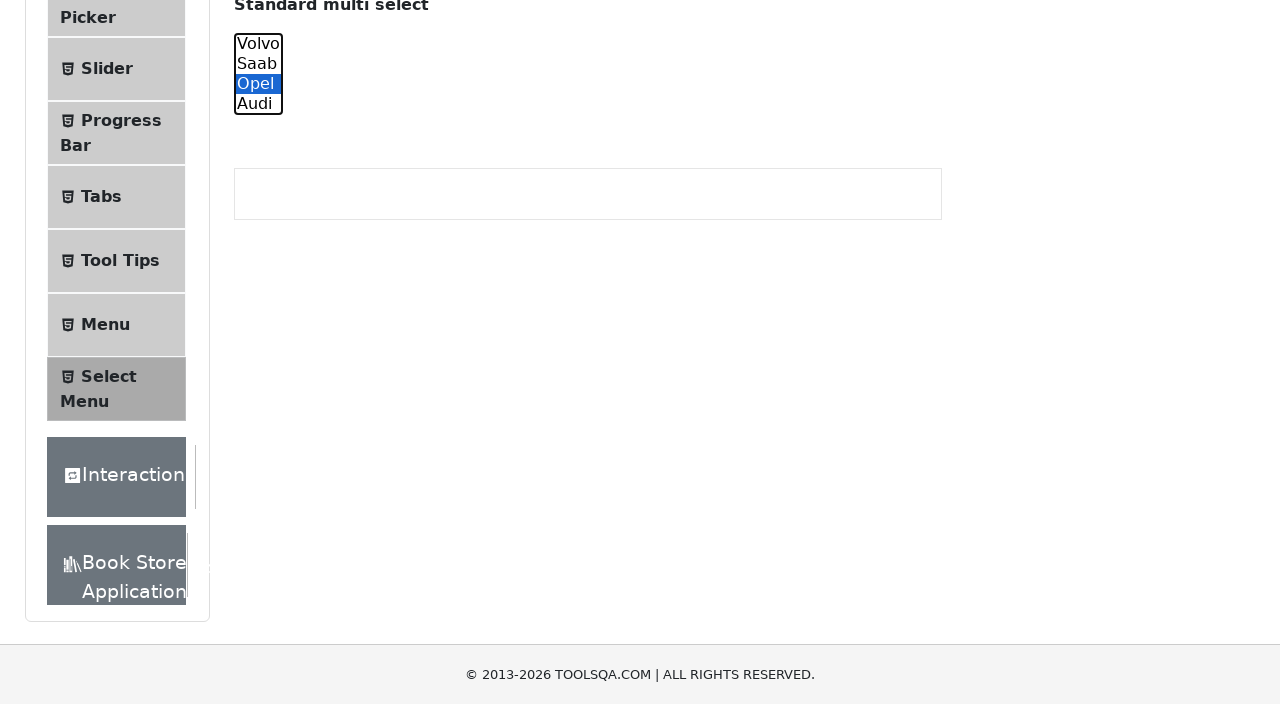

Selected an option from the multi-select dropdown at (258, 360) on select#cars >> option >> nth=3
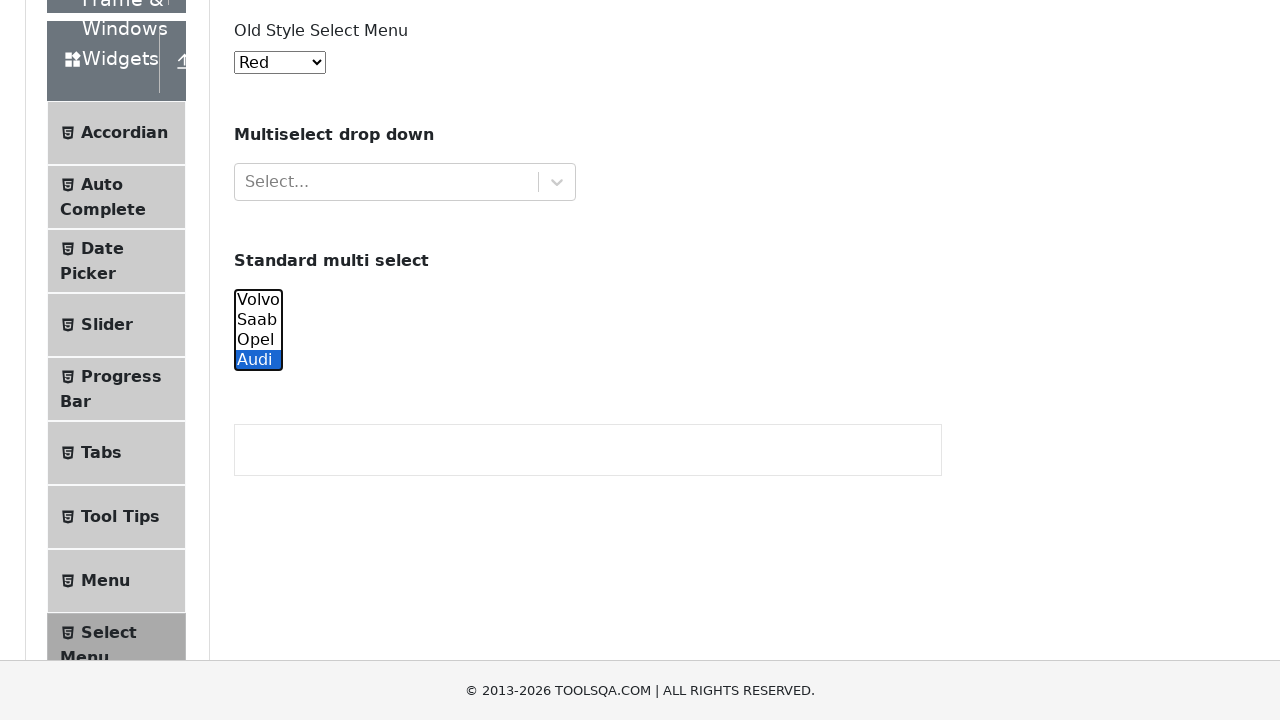

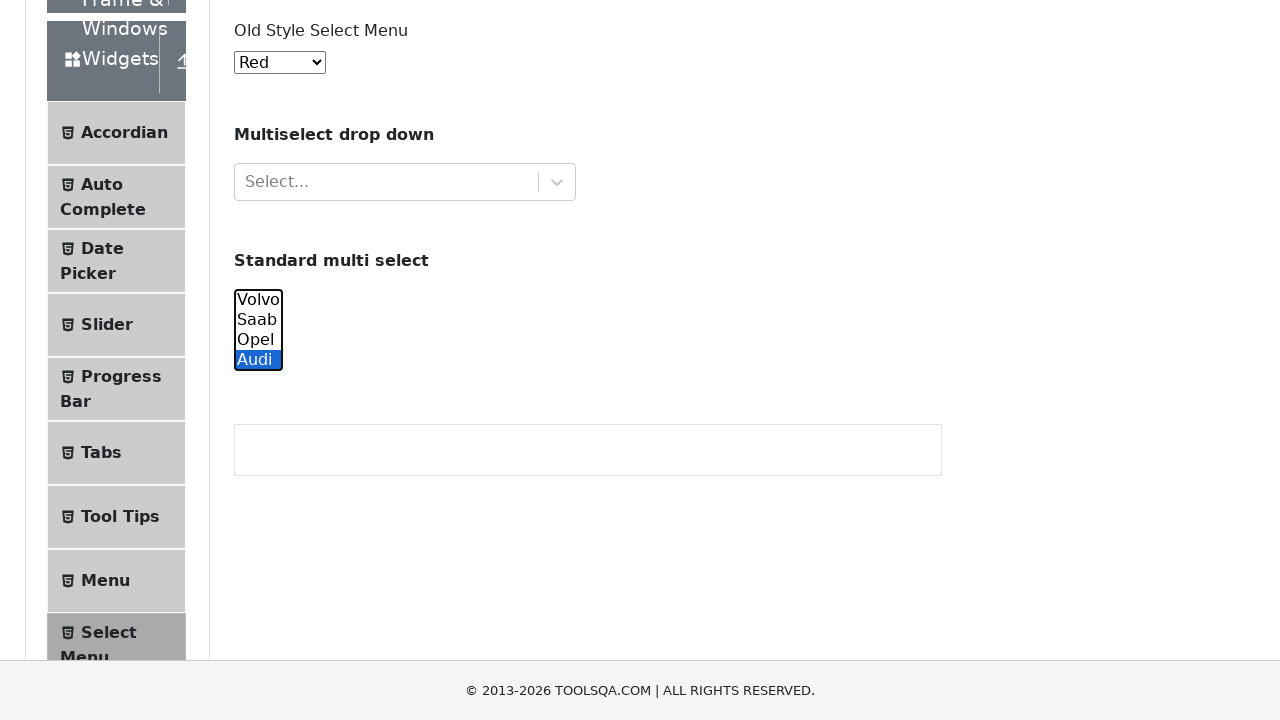